Tests checkbox functionality by finding all checkboxes on the page and checking any that are unchecked

Starting URL: https://the-internet.herokuapp.com/checkboxes

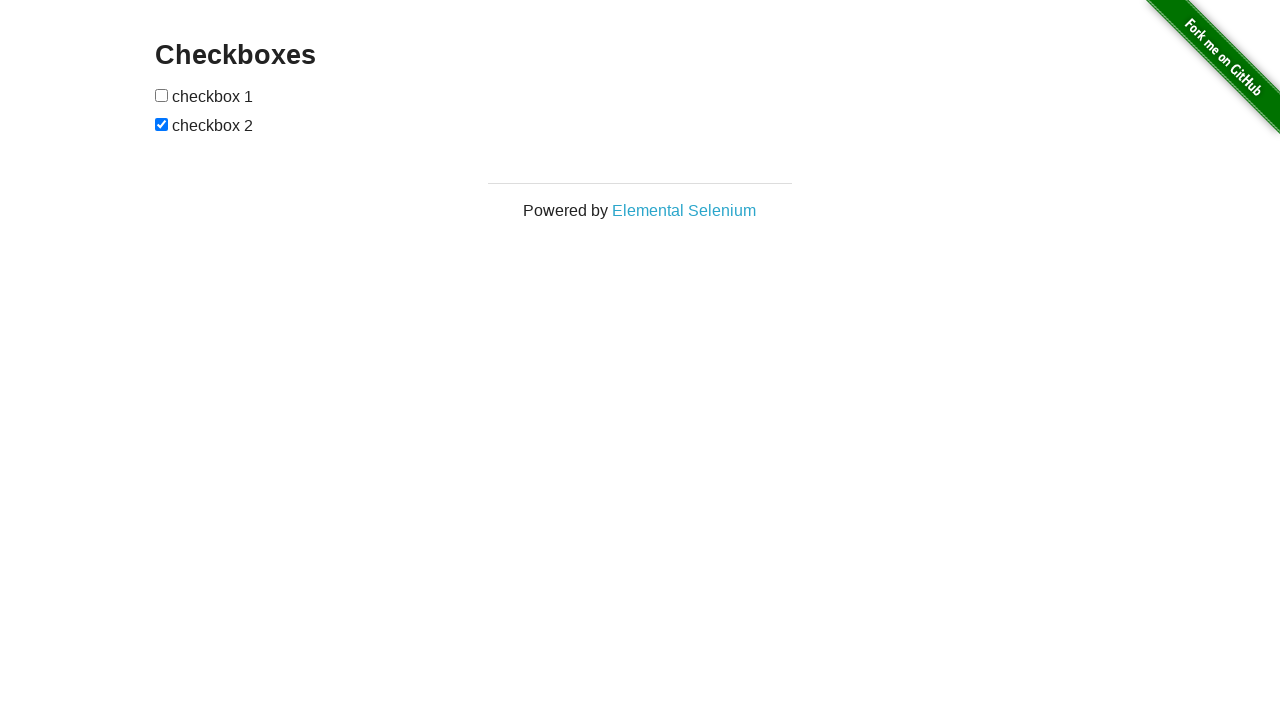

Navigated to checkbox page
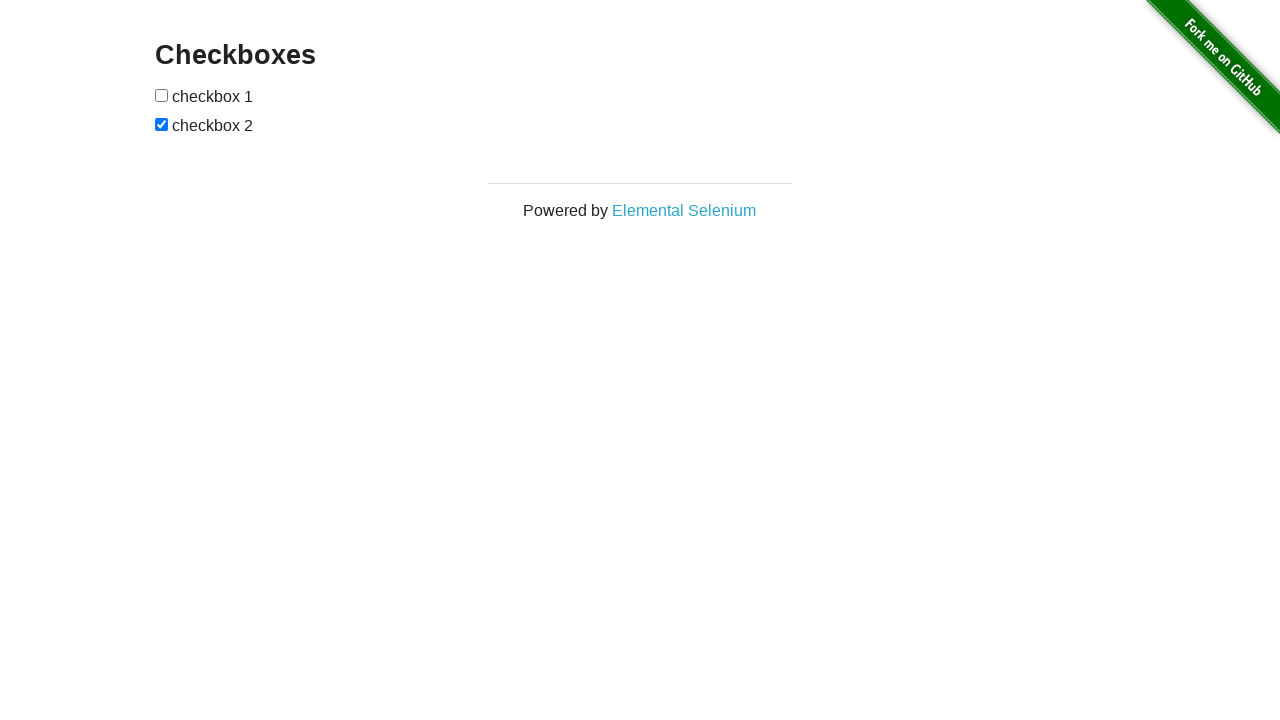

Located all checkboxes on the page
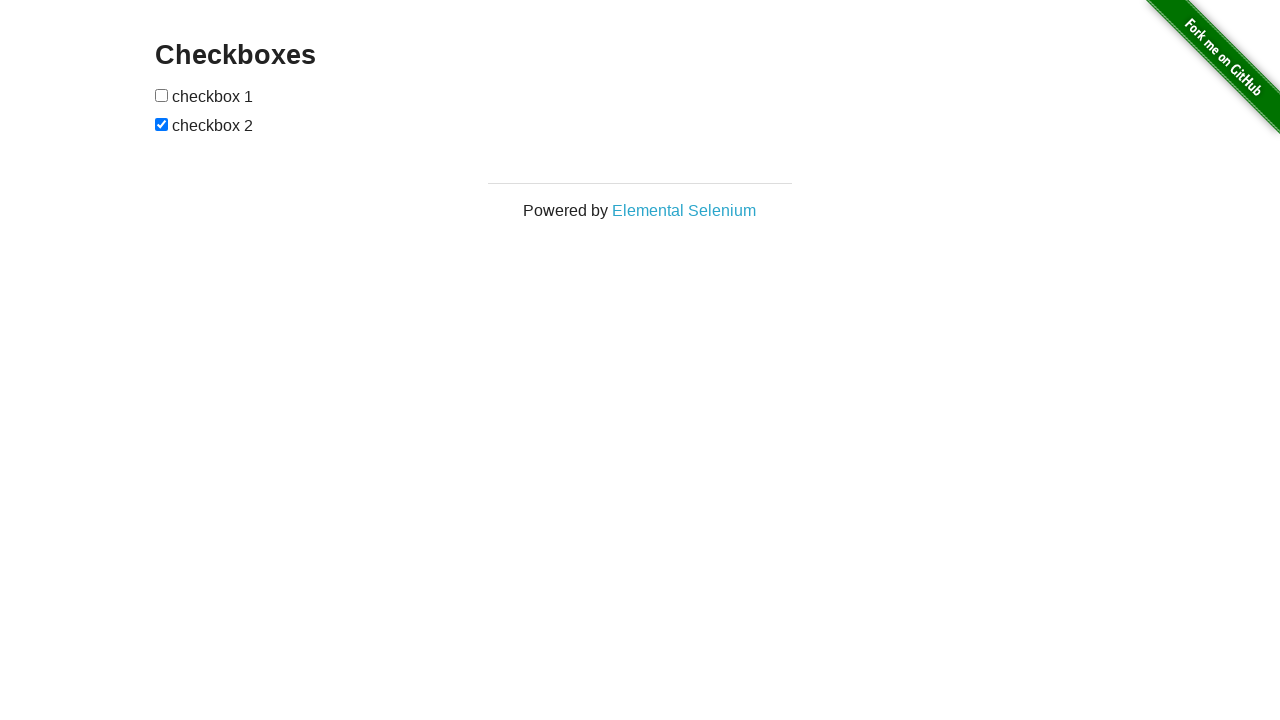

Clicked an unchecked checkbox to check it at (162, 95) on input[type='checkbox'] >> nth=0
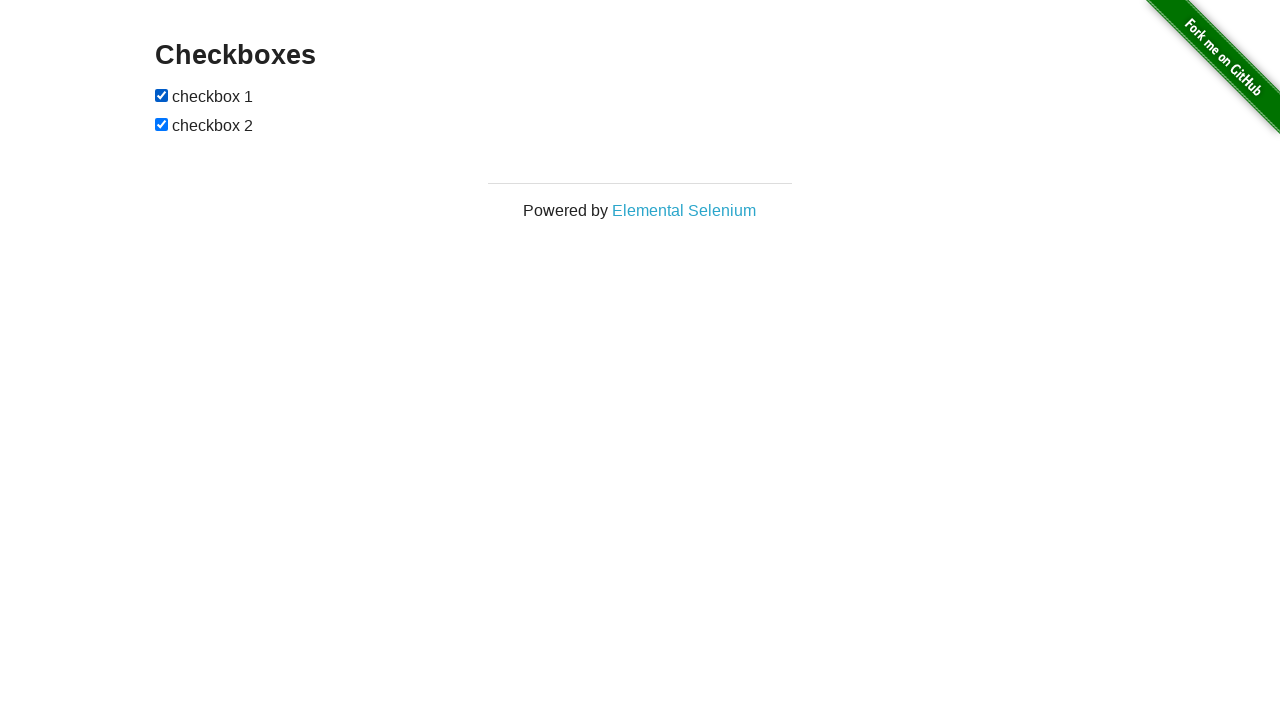

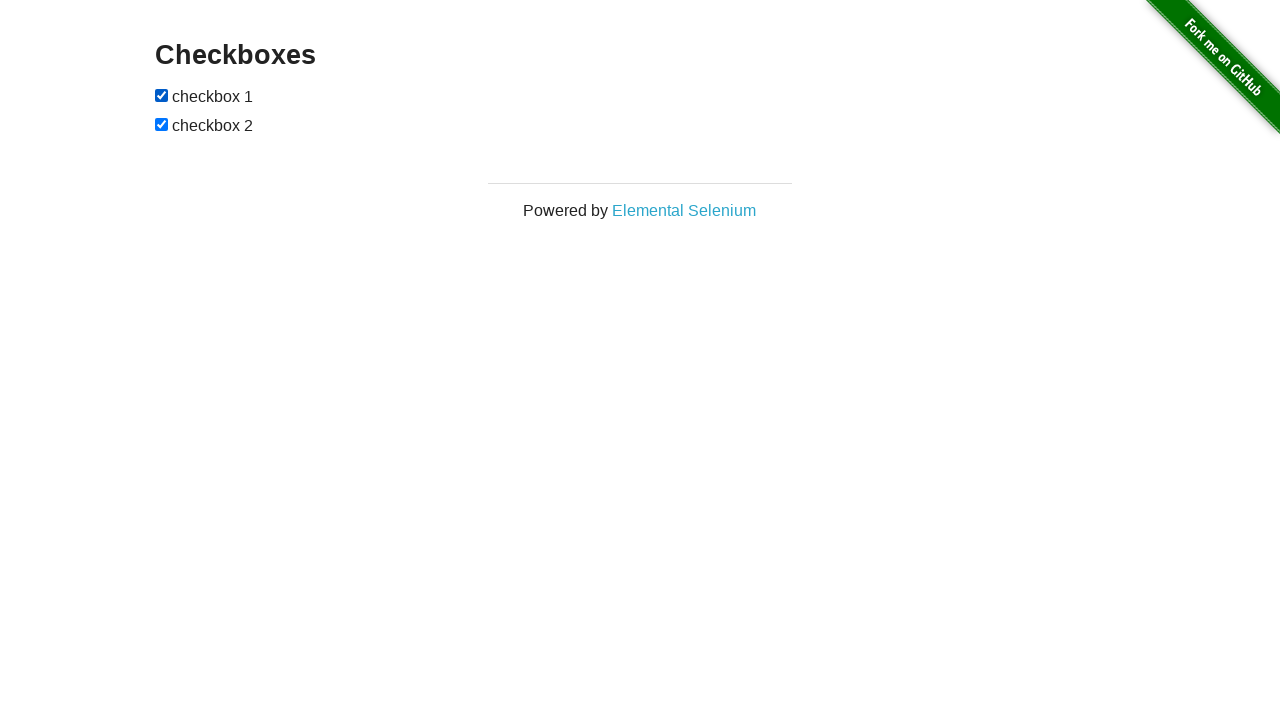